Tests radio buttons, checkboxes, and select dropdowns including single and multiple selection options

Starting URL: https://material.playwrightvn.com

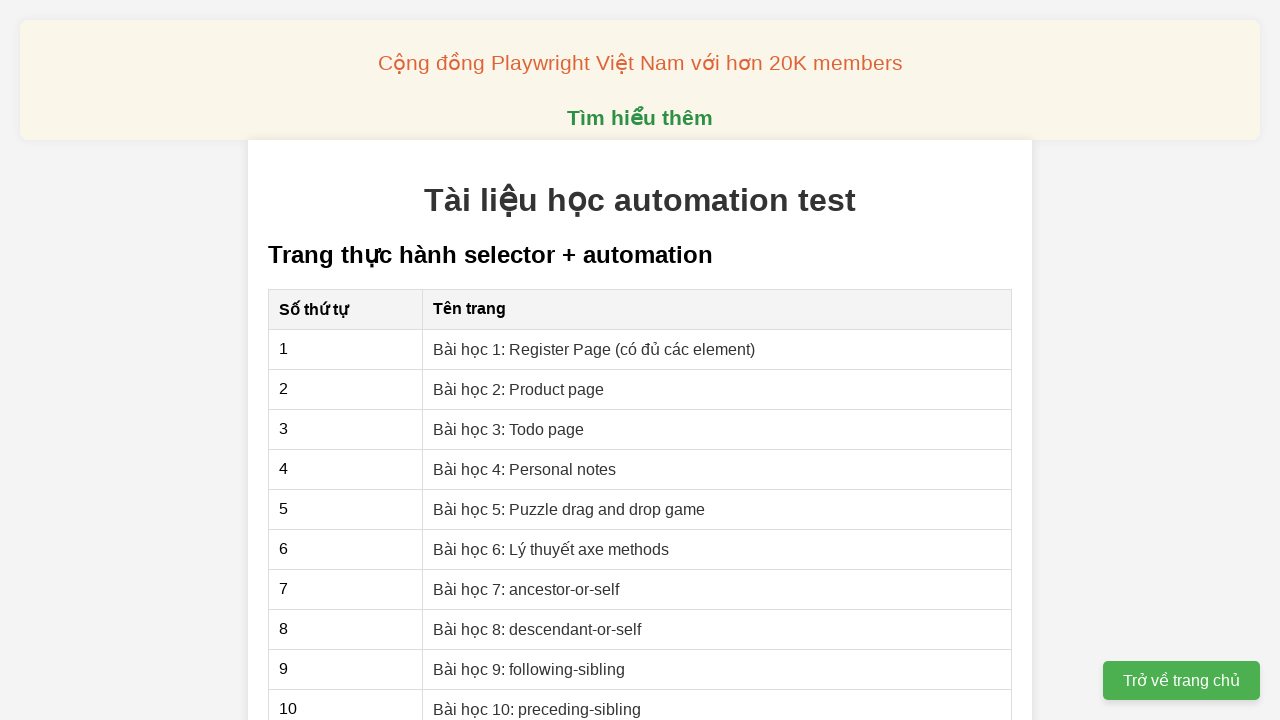

Clicked on register page link at (594, 349) on xpath=//a[@href='01-xpath-register-page.html']
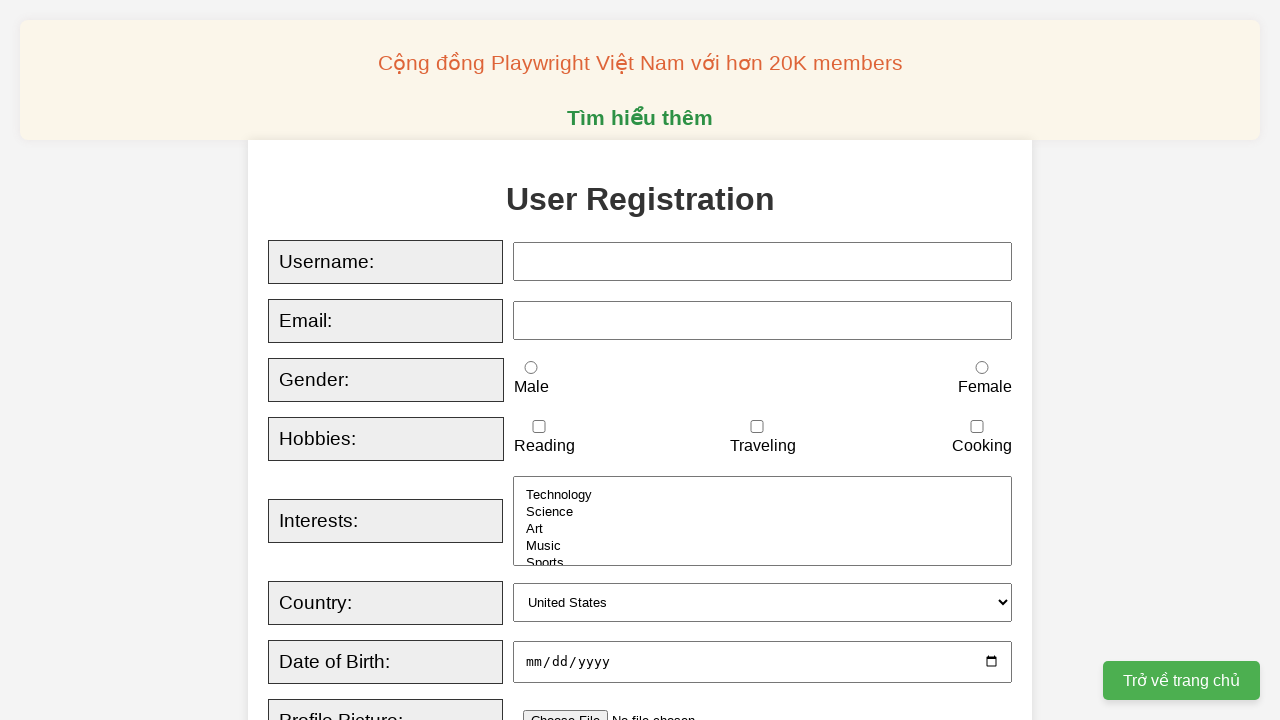

Checked male radio button at (531, 368) on xpath=//input[@id='male']
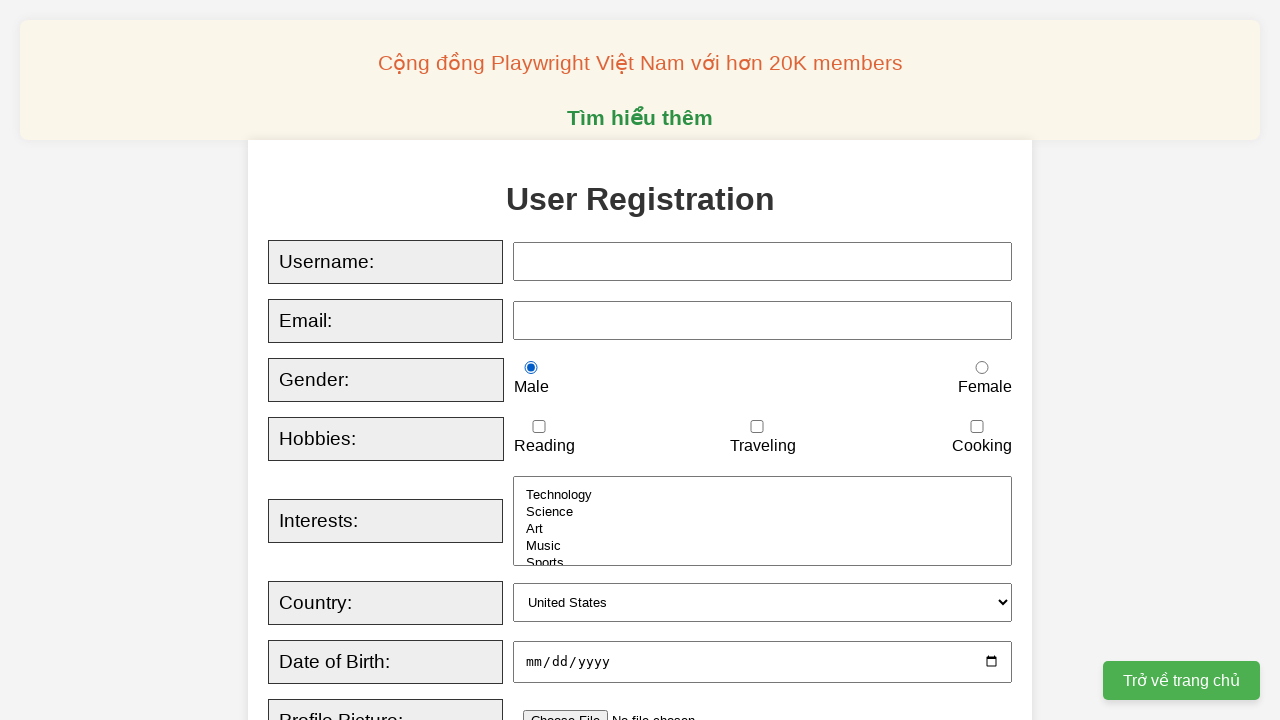

Checked female radio button at (982, 368) on xpath=//input[@id='female']
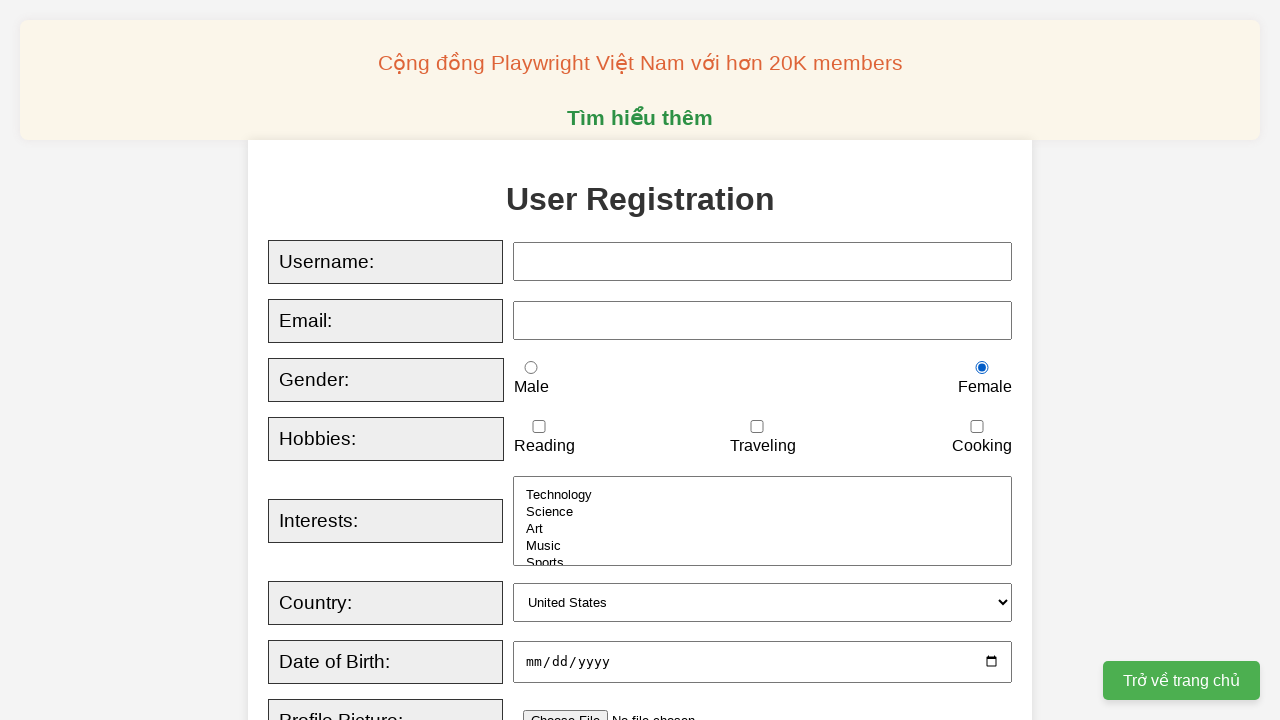

Checked reading checkbox at (539, 427) on xpath=//input[@id='reading']
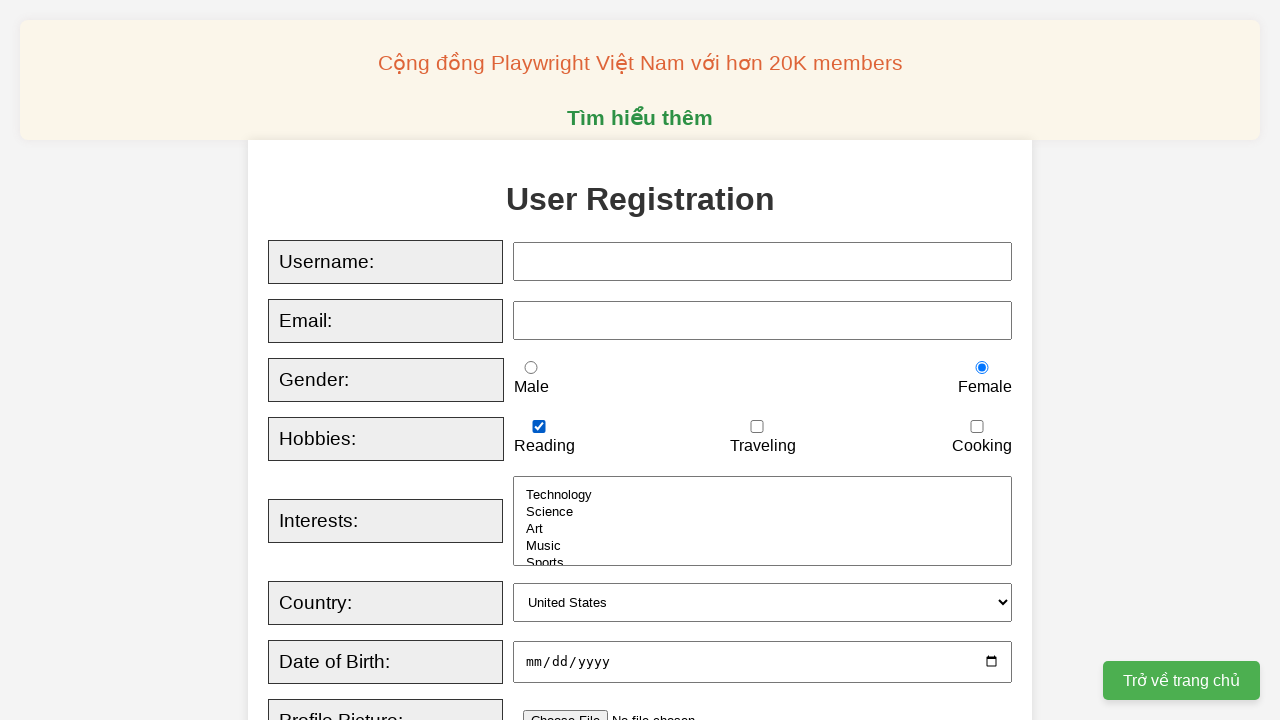

Checked reading checkbox again on xpath=//input[@id='reading']
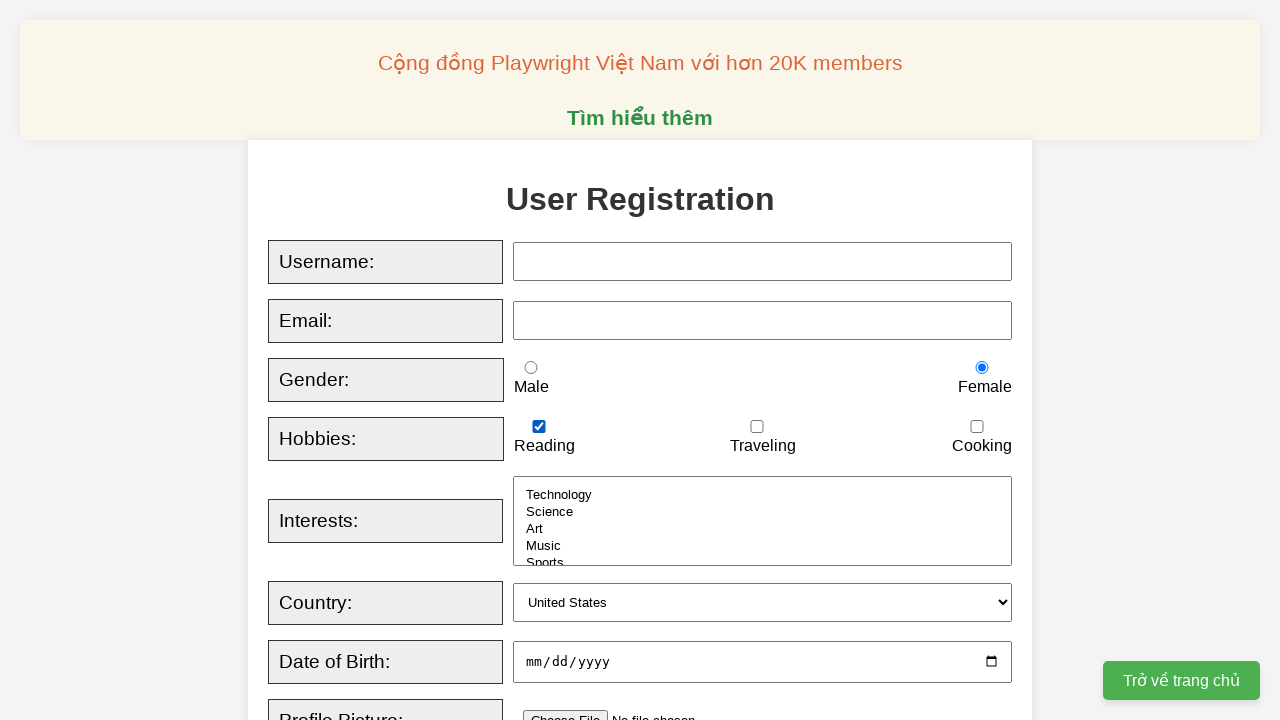

Set cooking checkbox to checked
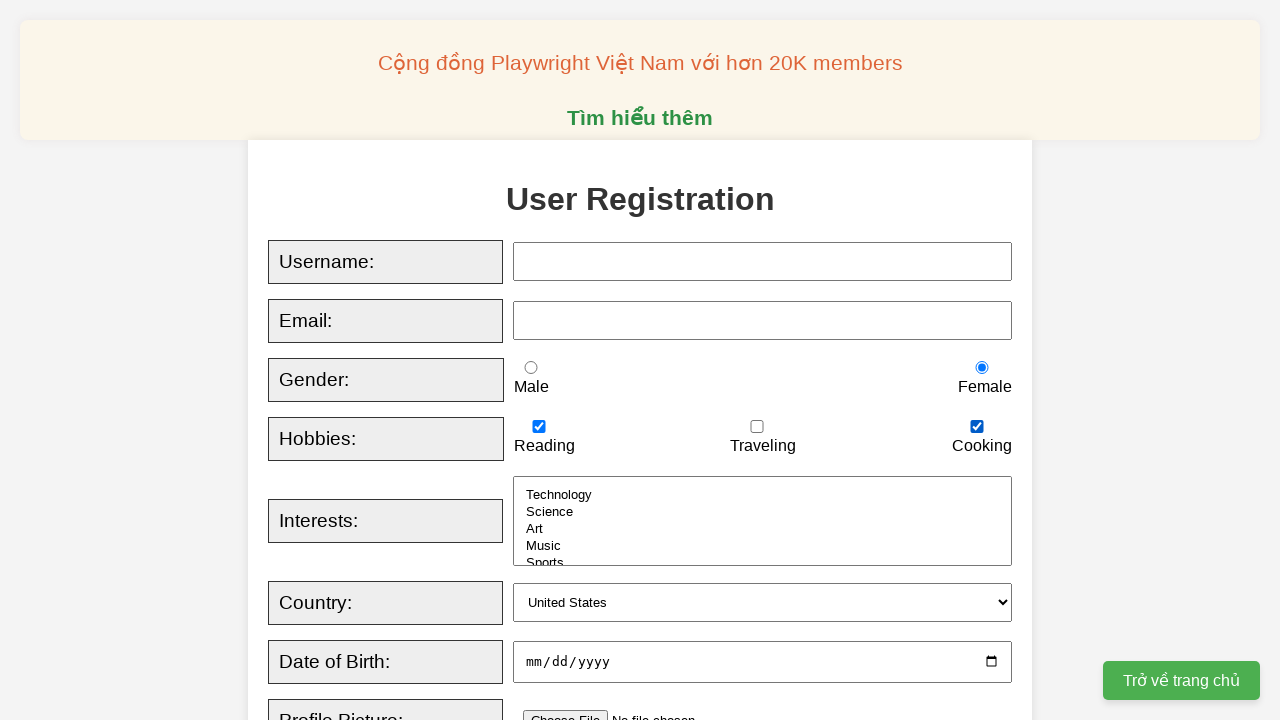

Set reading checkbox to unchecked
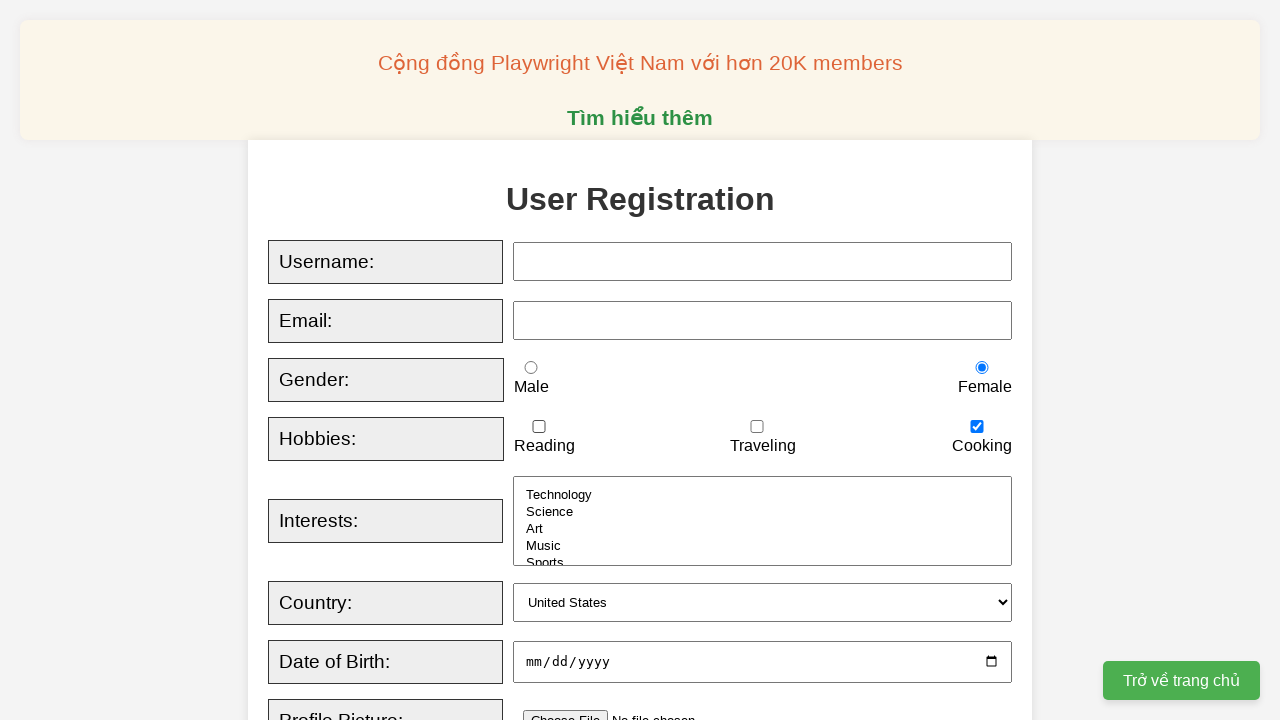

Selected Australia from country dropdown by text on //select[@id='country']
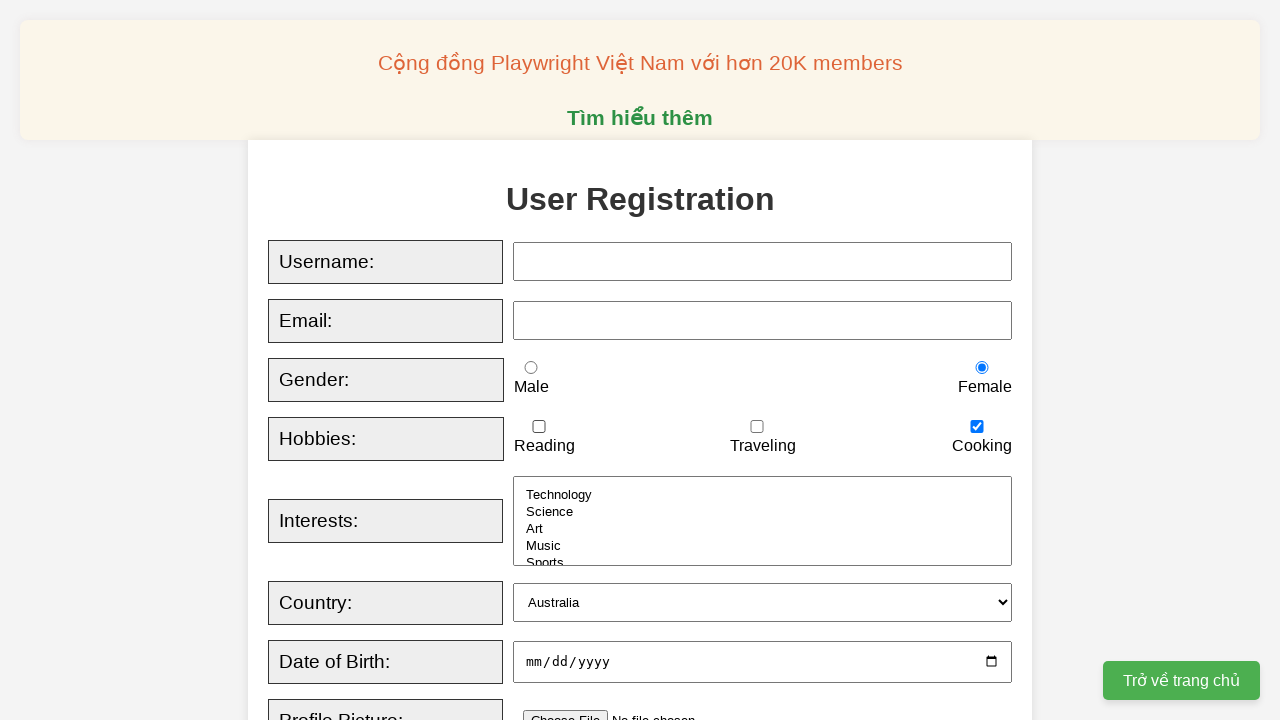

Selected canada from country dropdown by value on //select[@id='country']
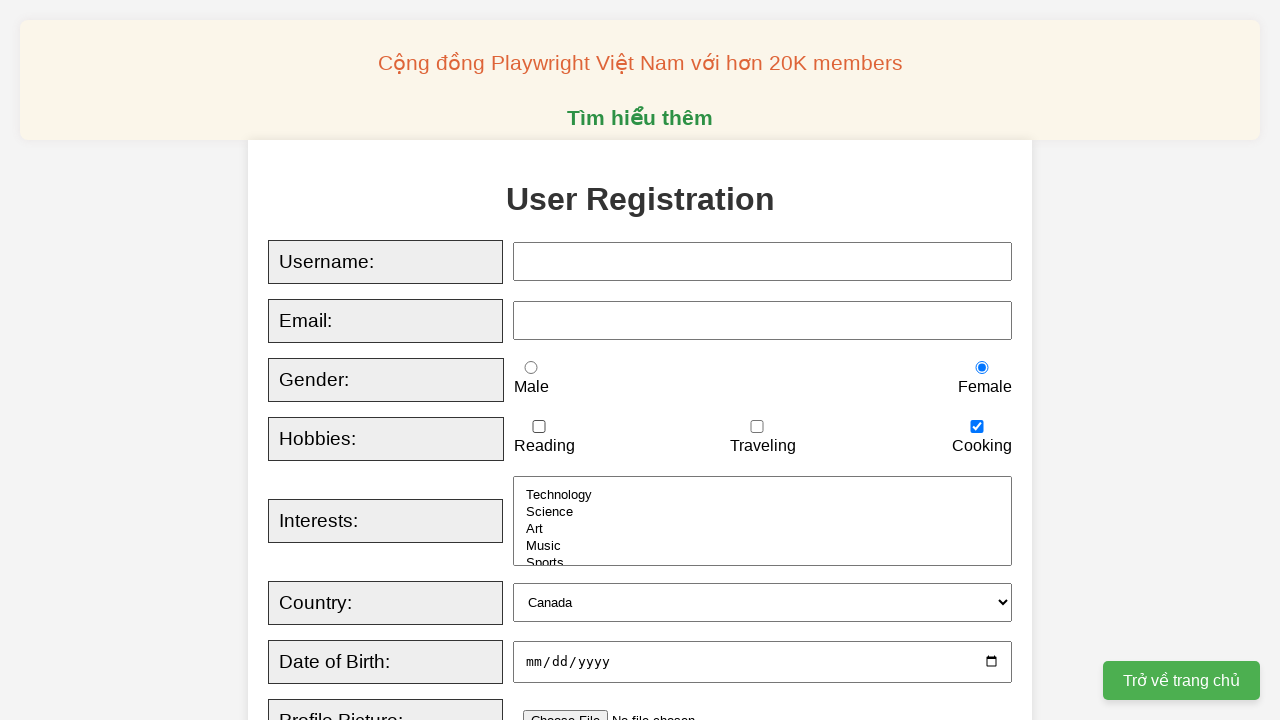

Selected multiple interests: Science, Art, and Music on //select[@id='interests']
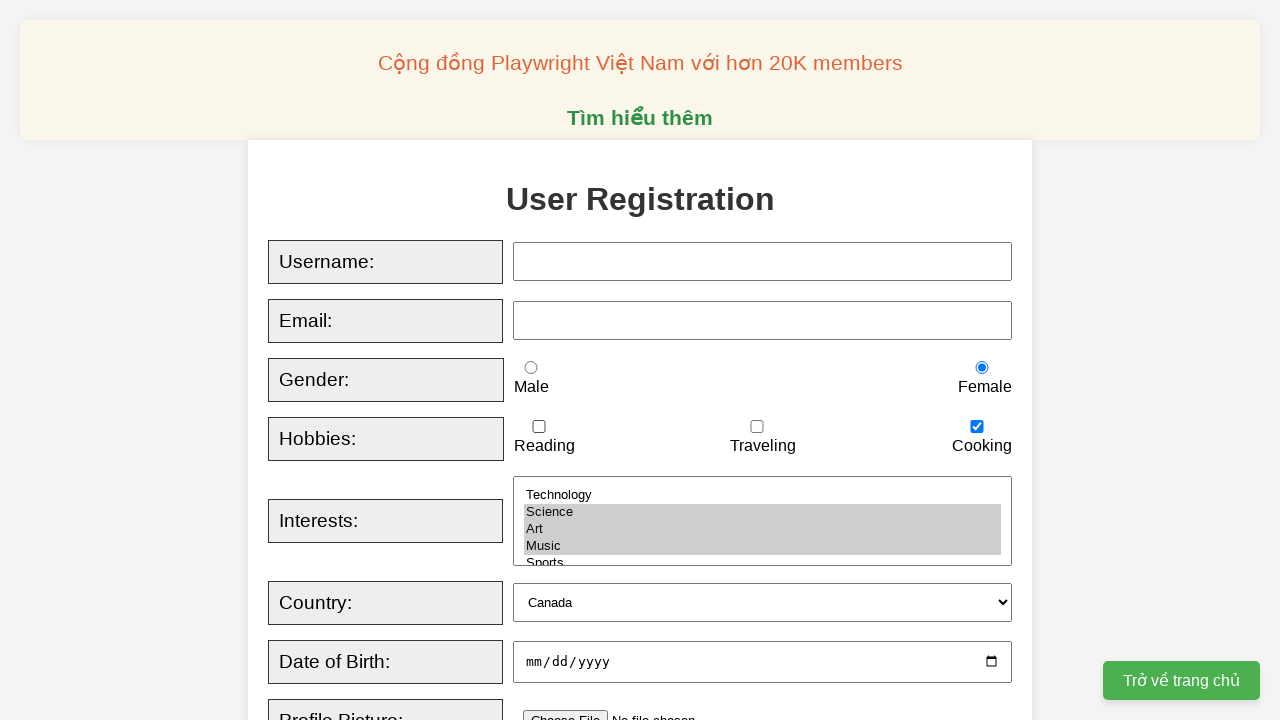

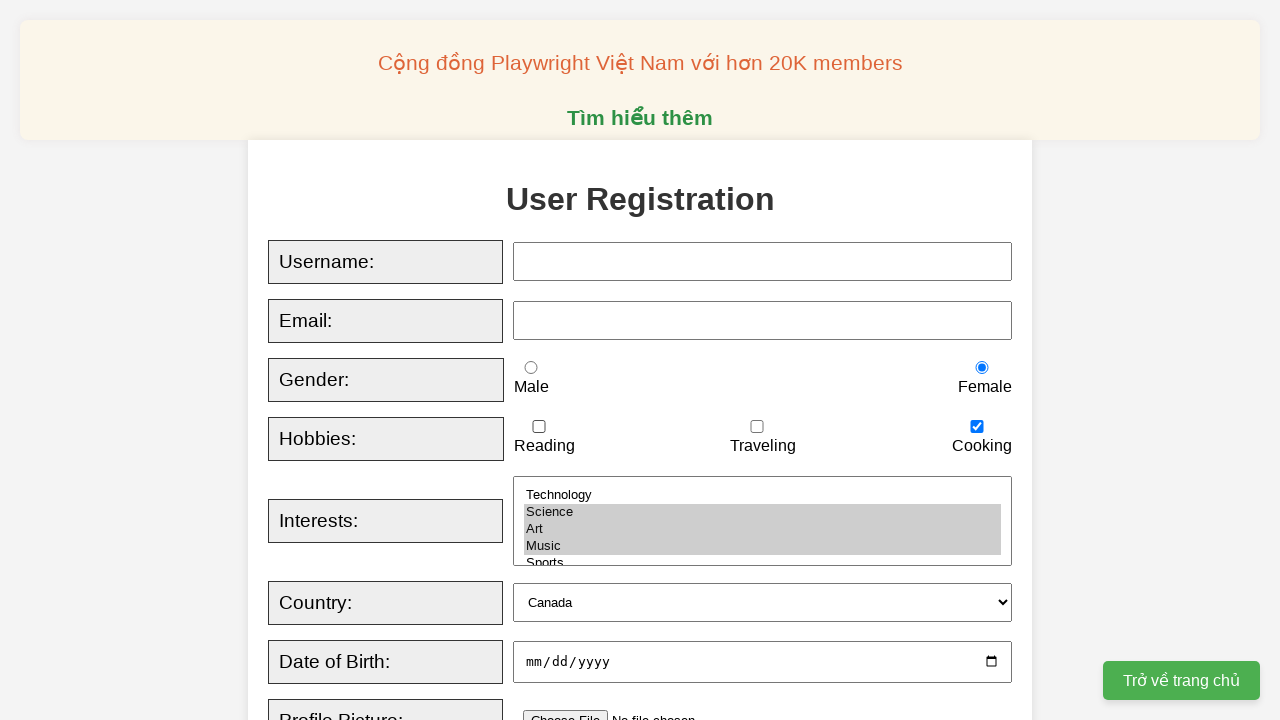